Tests a wait scenario by clicking a verify button and checking for a success message

Starting URL: http://suninjuly.github.io/wait2.html

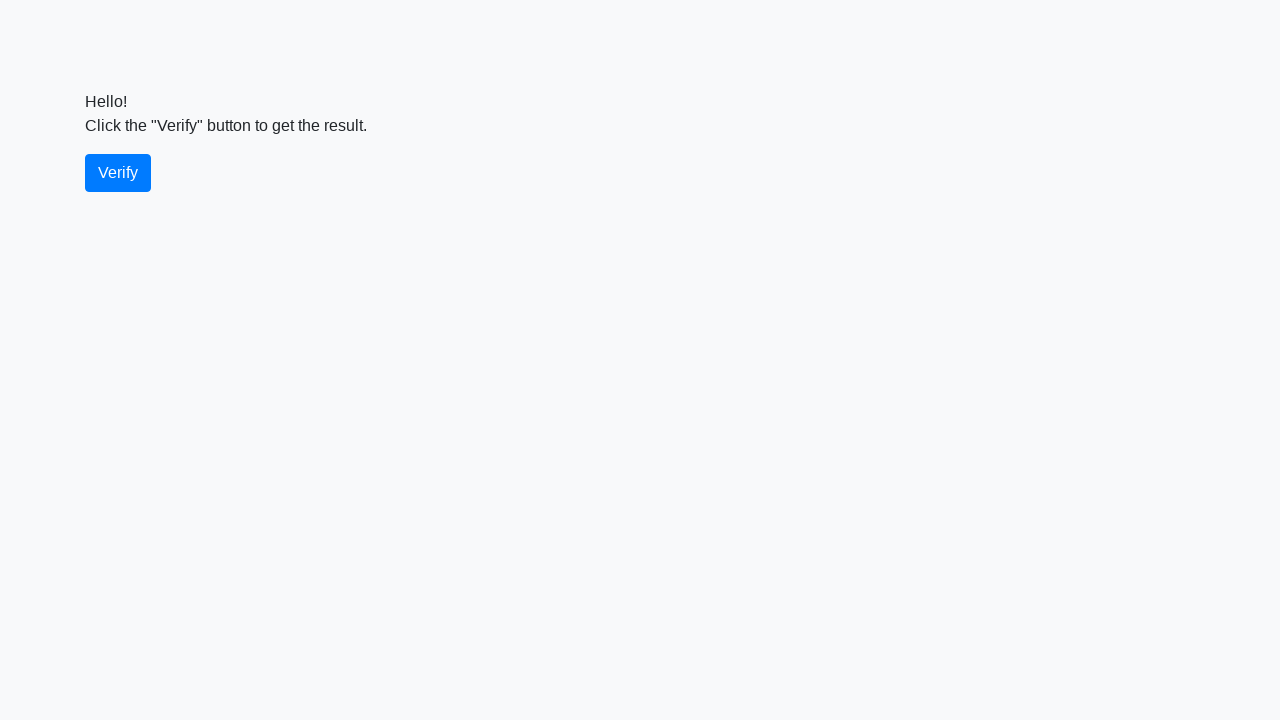

Clicked the verify button at (118, 173) on #verify
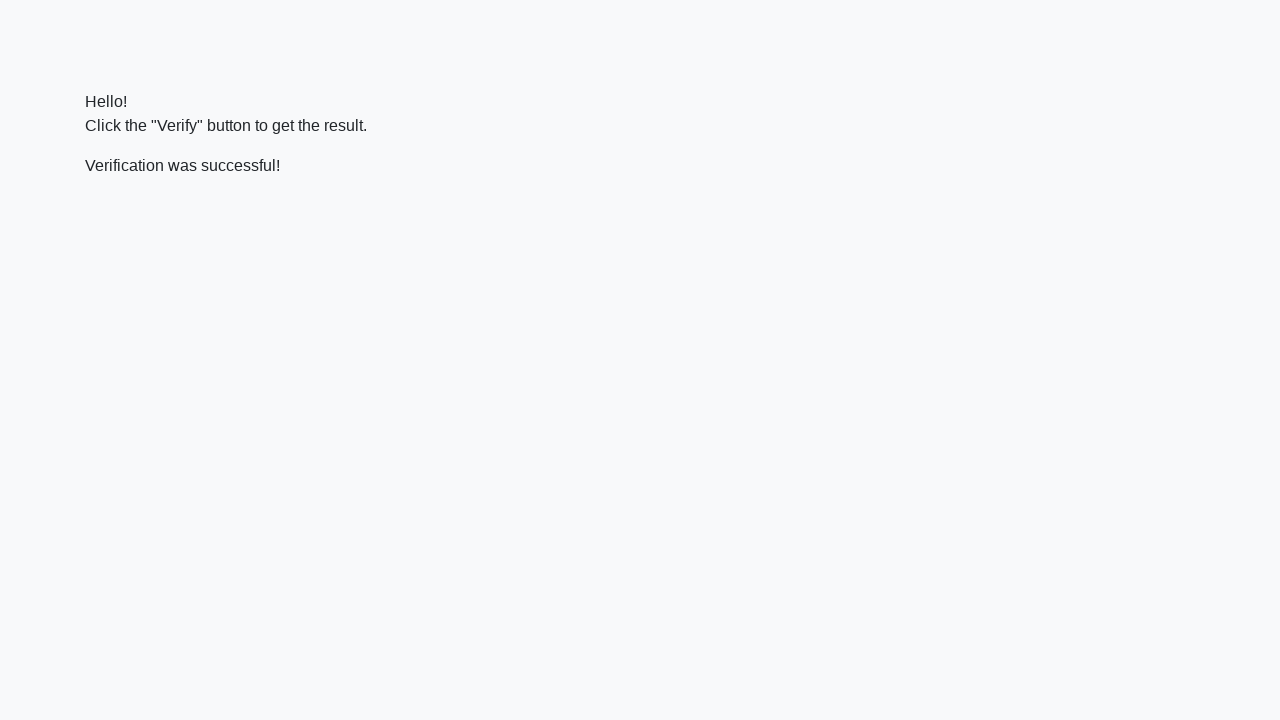

Success message appeared on page
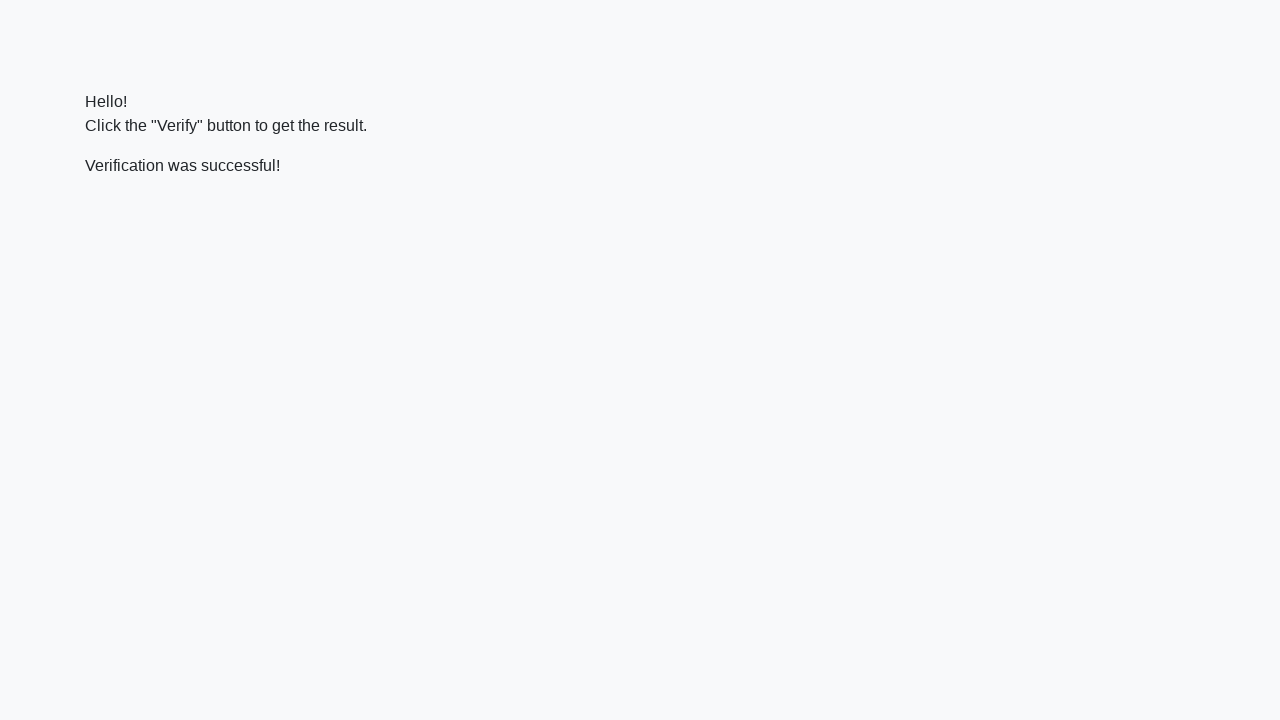

Located the verify message element
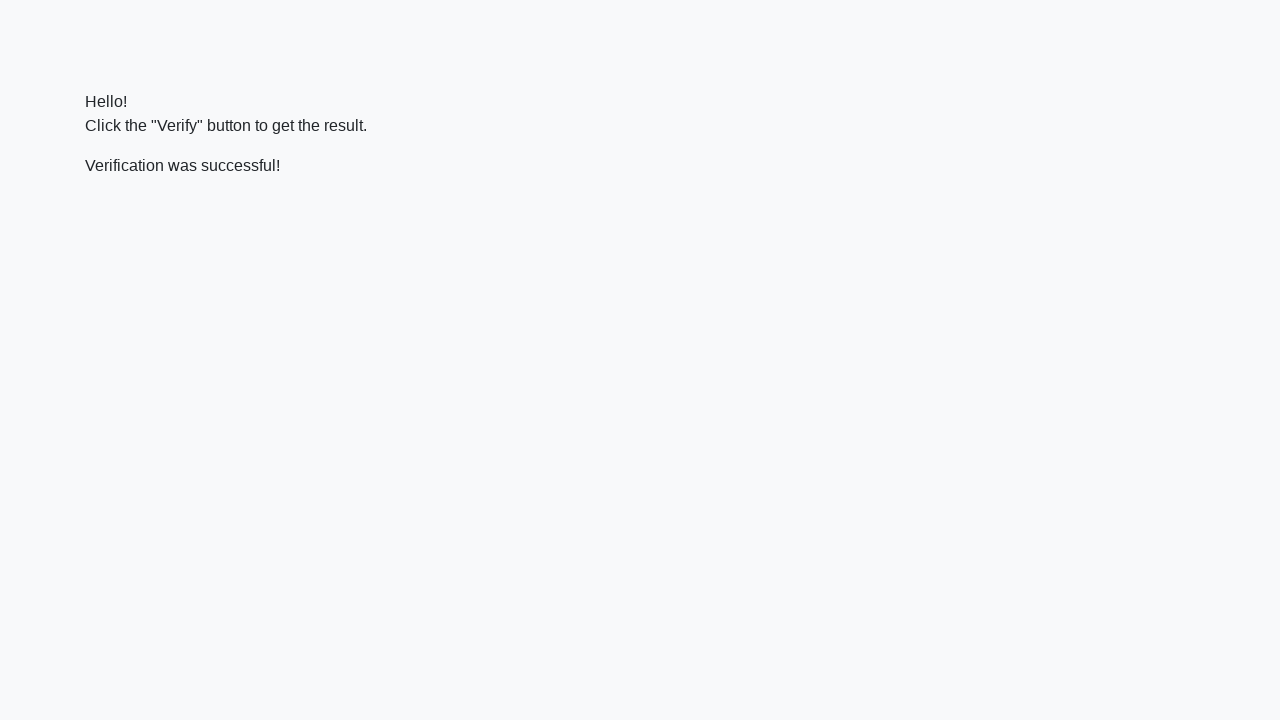

Verified that success message contains 'successful'
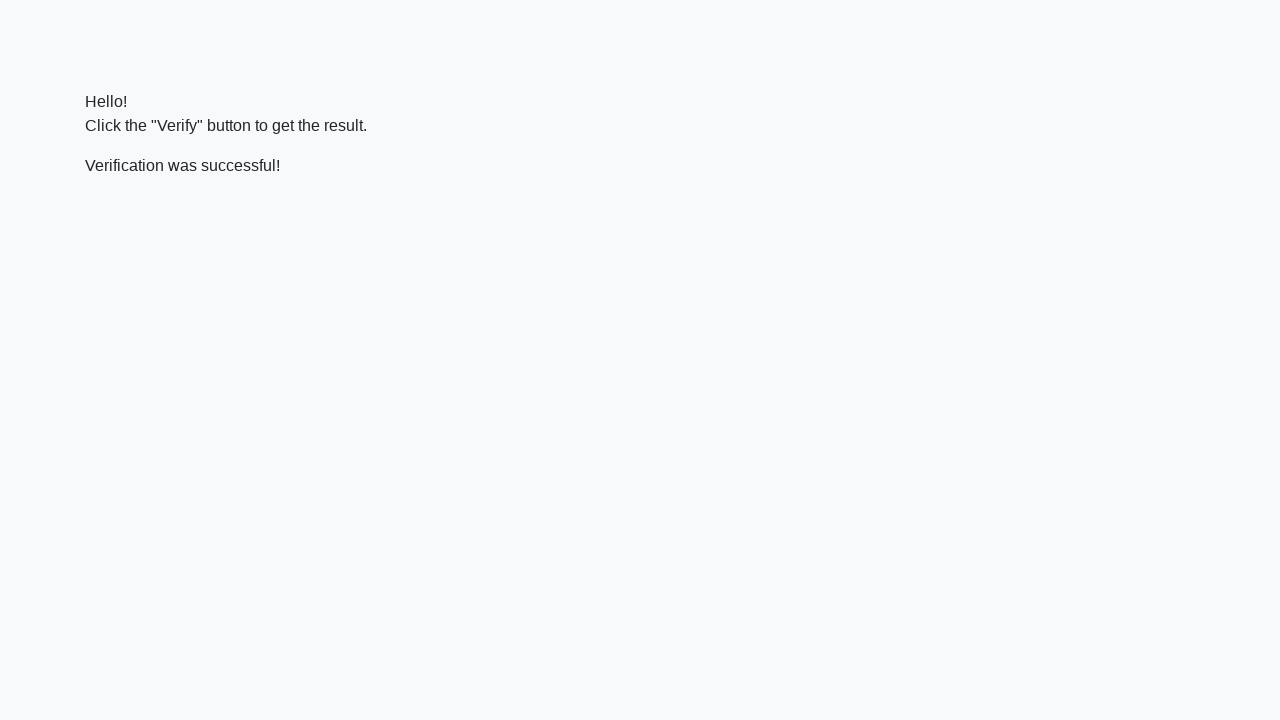

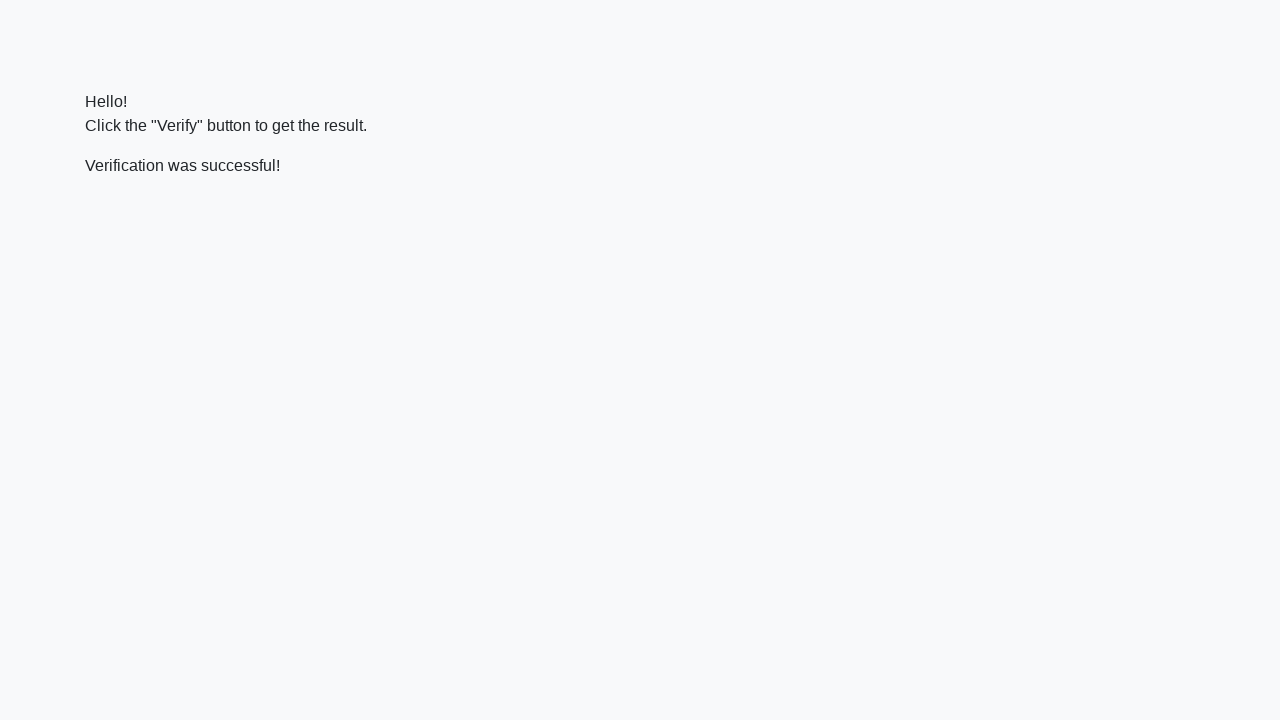